Clicks all buttons from right to left, accepting alert dialogs that appear after each click

Starting URL: https://percebus.github.io/npm-web-sampler/

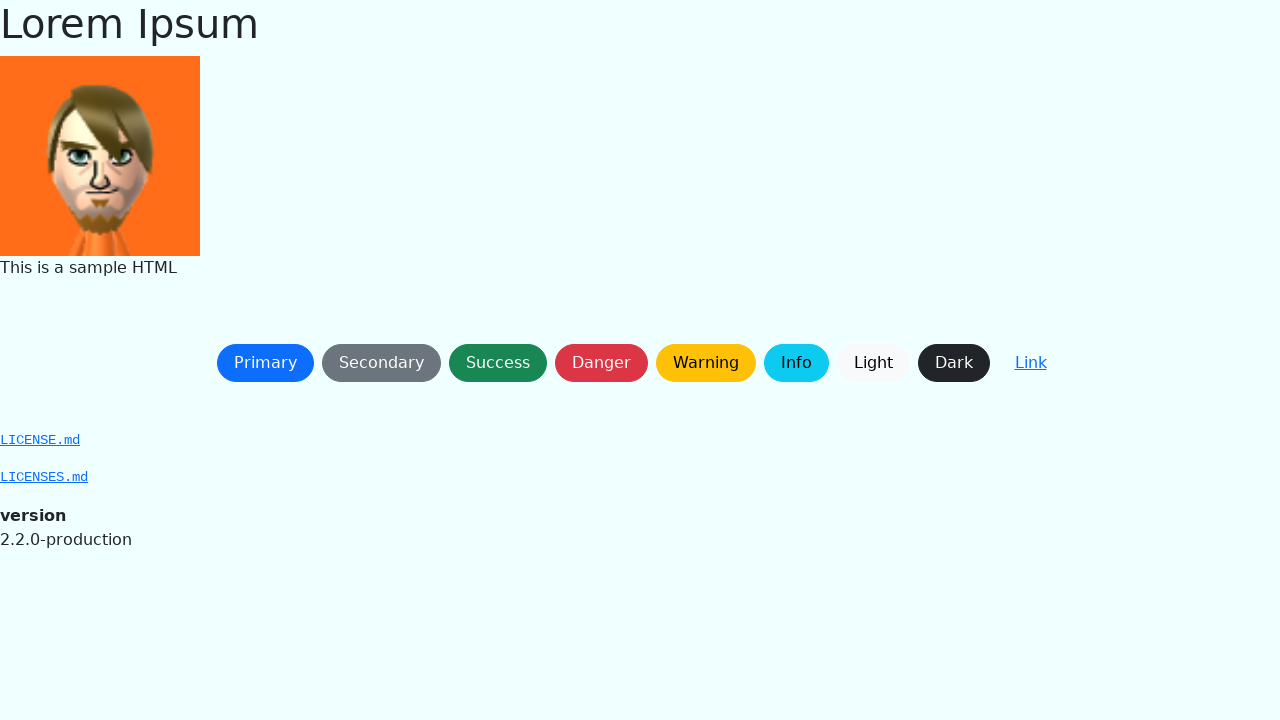

Set up dialog handler to accept alert dialogs
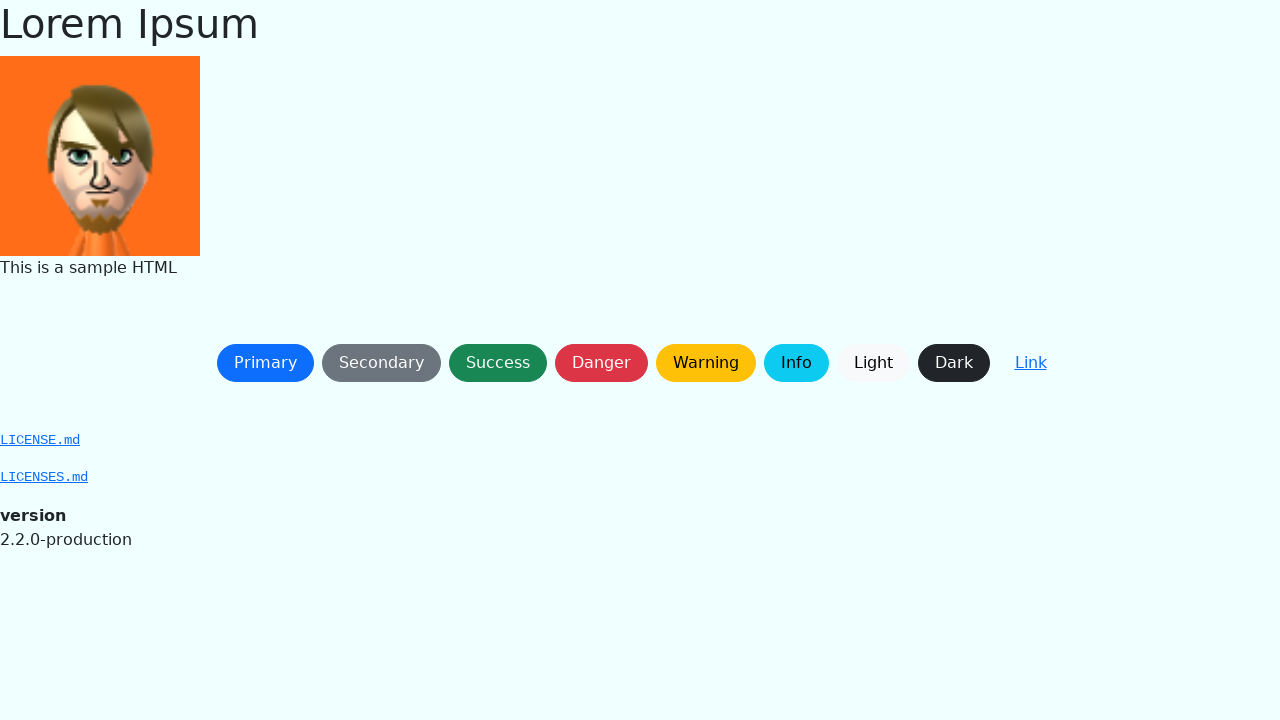

Page fully loaded with networkidle state
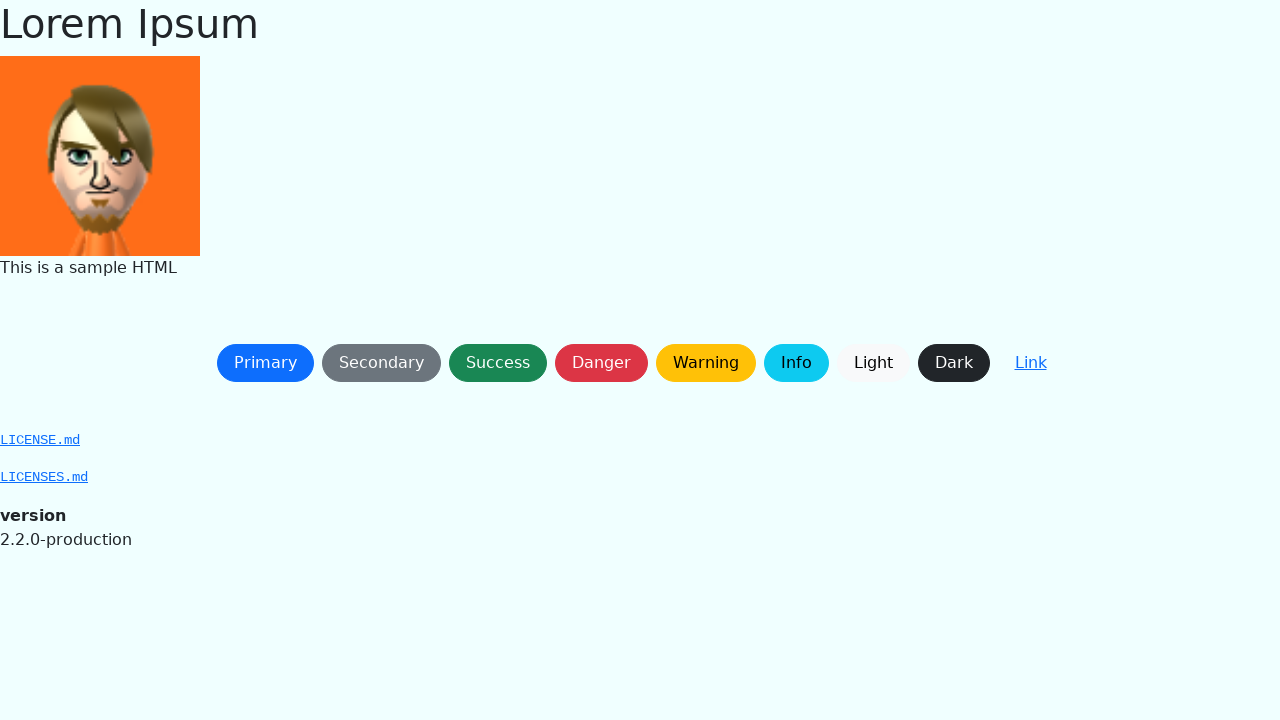

Buttons are now visible on the page
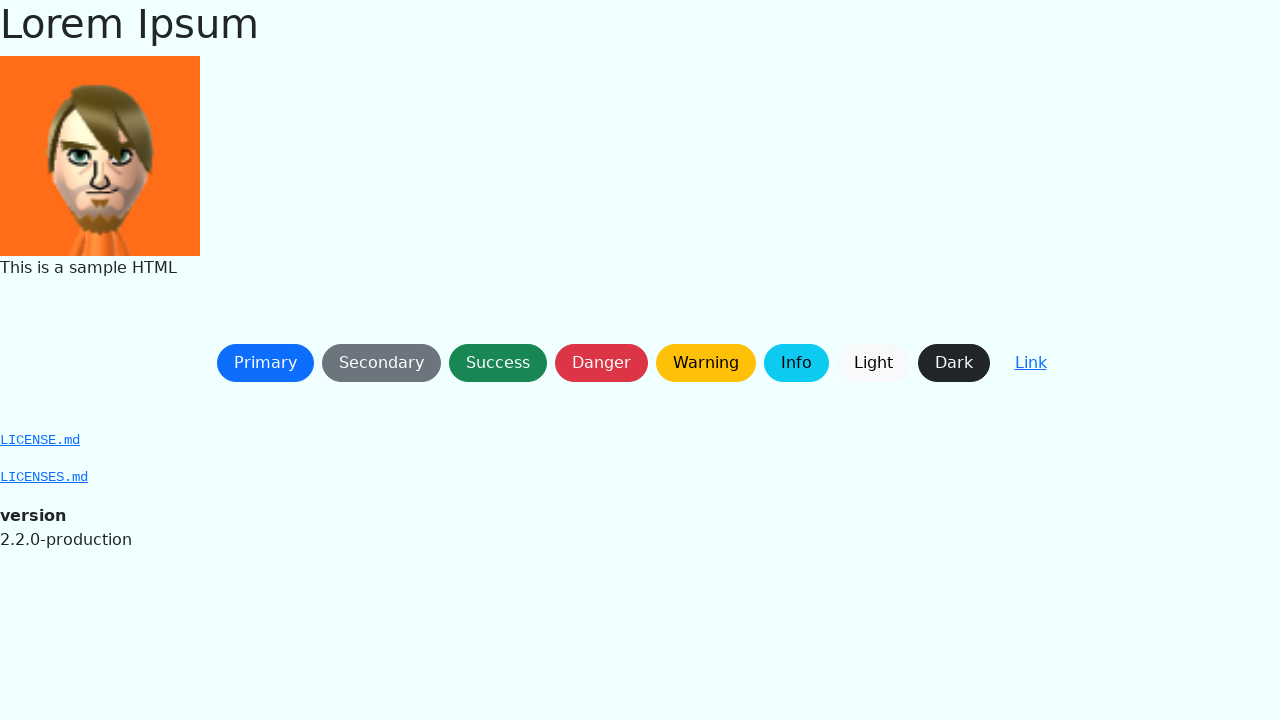

Found 9 buttons on the page
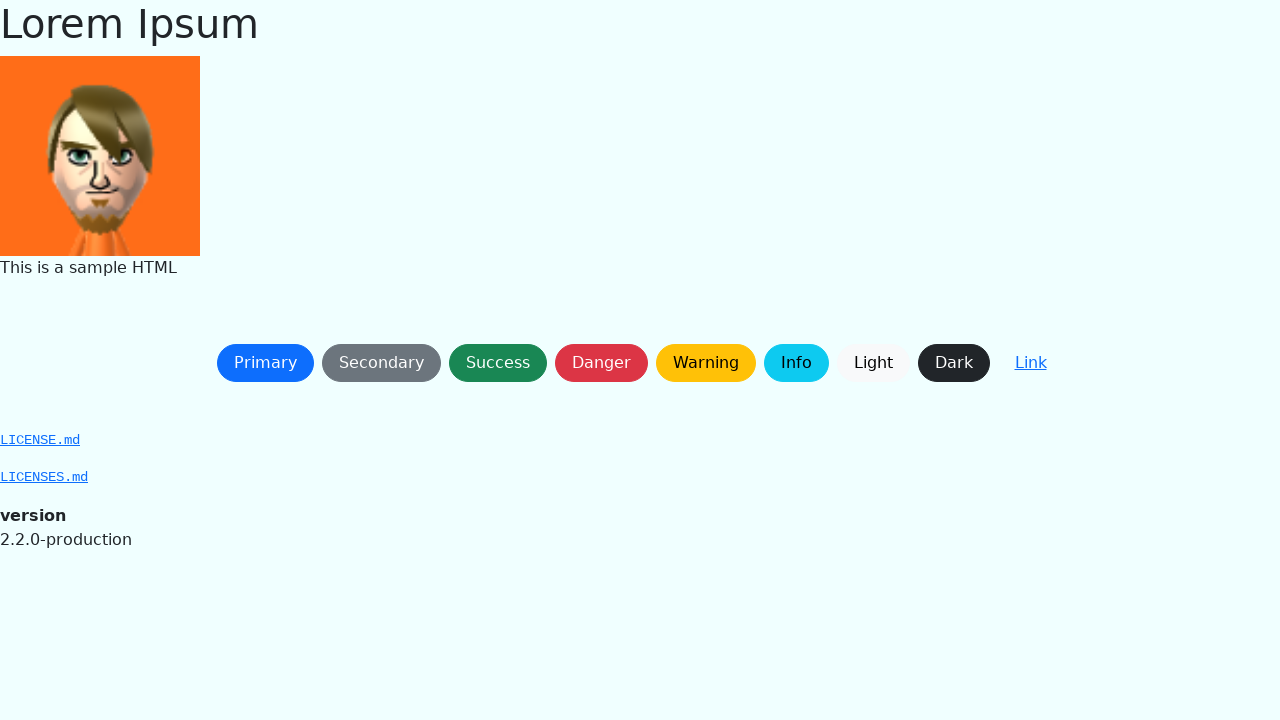

Clicked button 8 (right to left order) at (1030, 363) on button >> nth=8
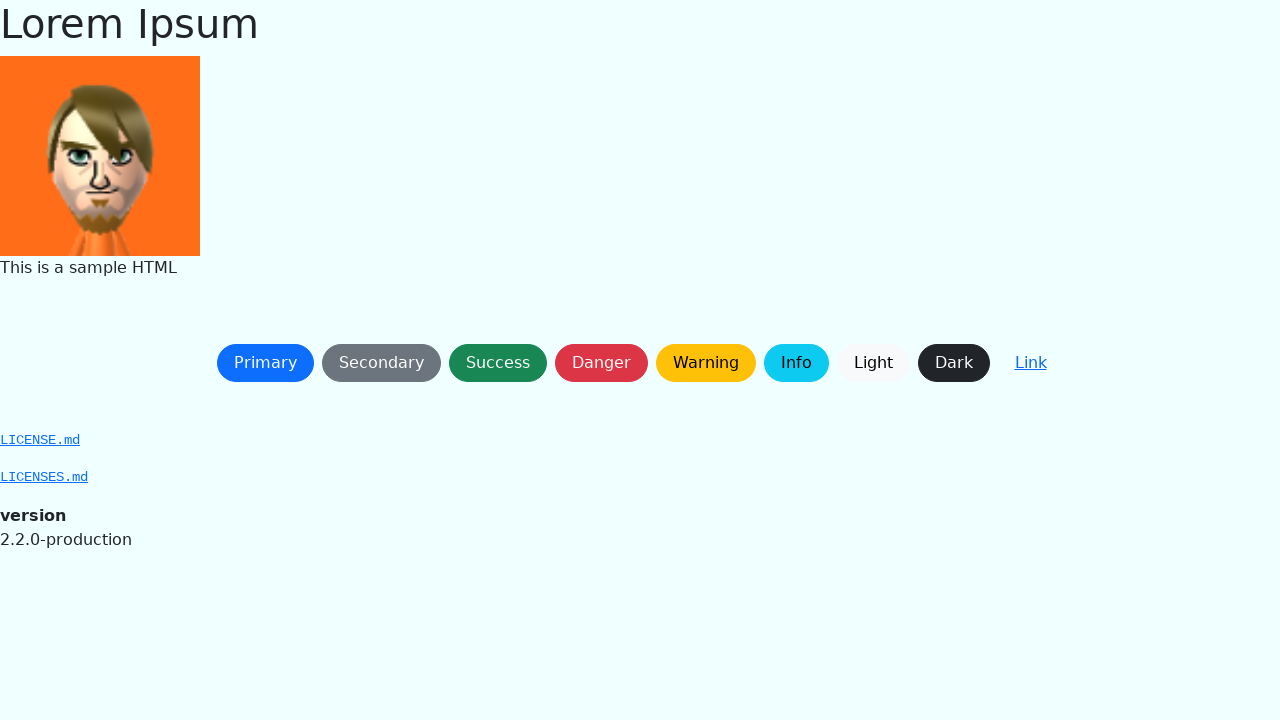

Waited 500ms after clicking button 8, alert accepted if present
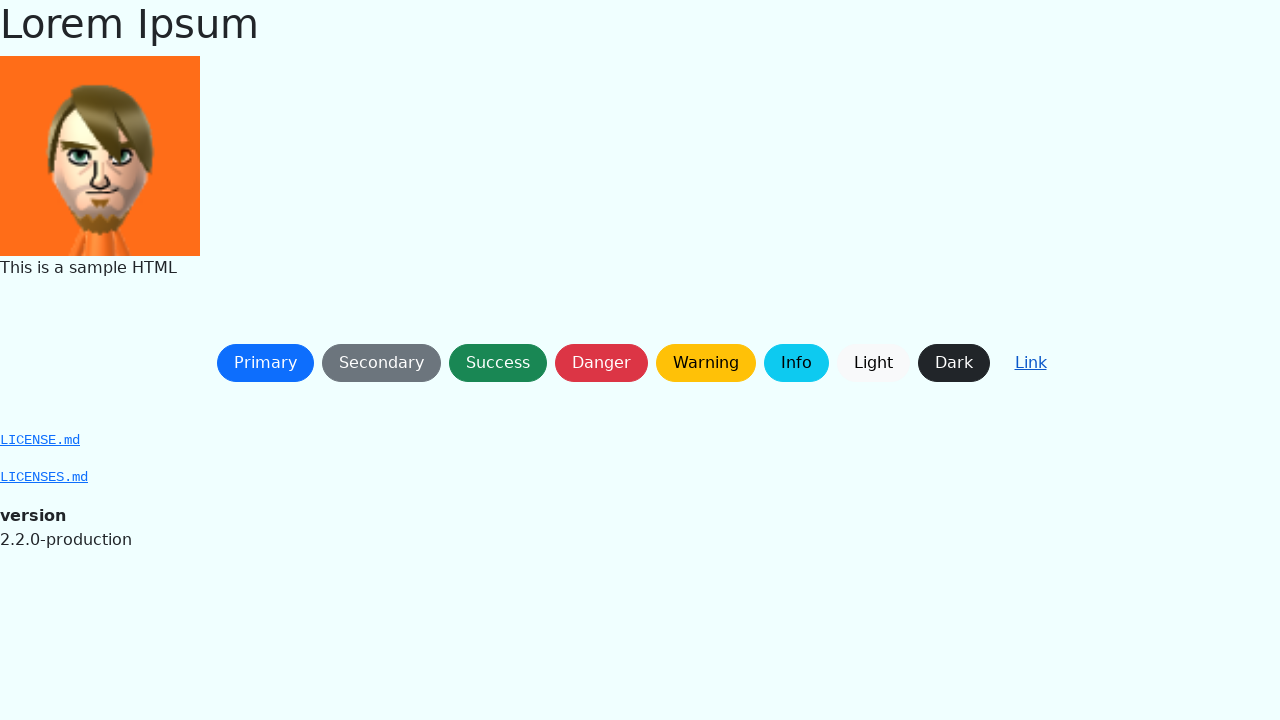

Clicked button 7 (right to left order) at (954, 363) on button >> nth=7
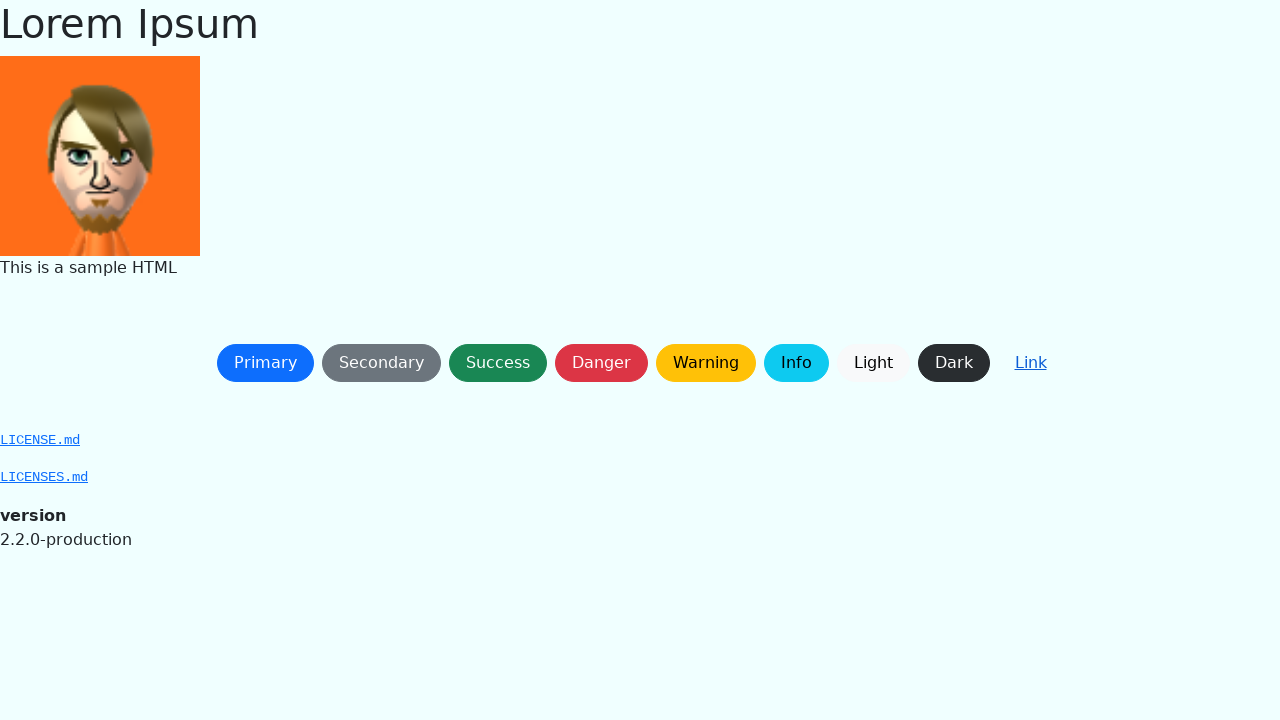

Waited 500ms after clicking button 7, alert accepted if present
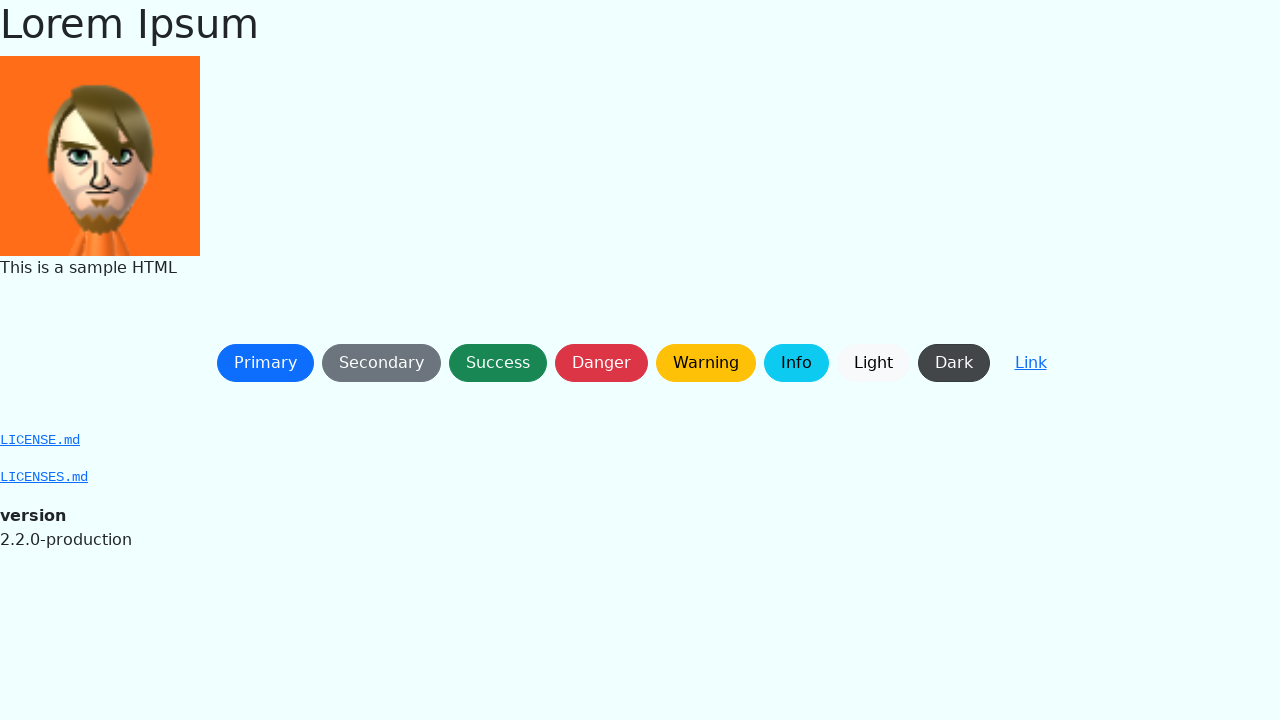

Clicked button 6 (right to left order) at (873, 363) on button >> nth=6
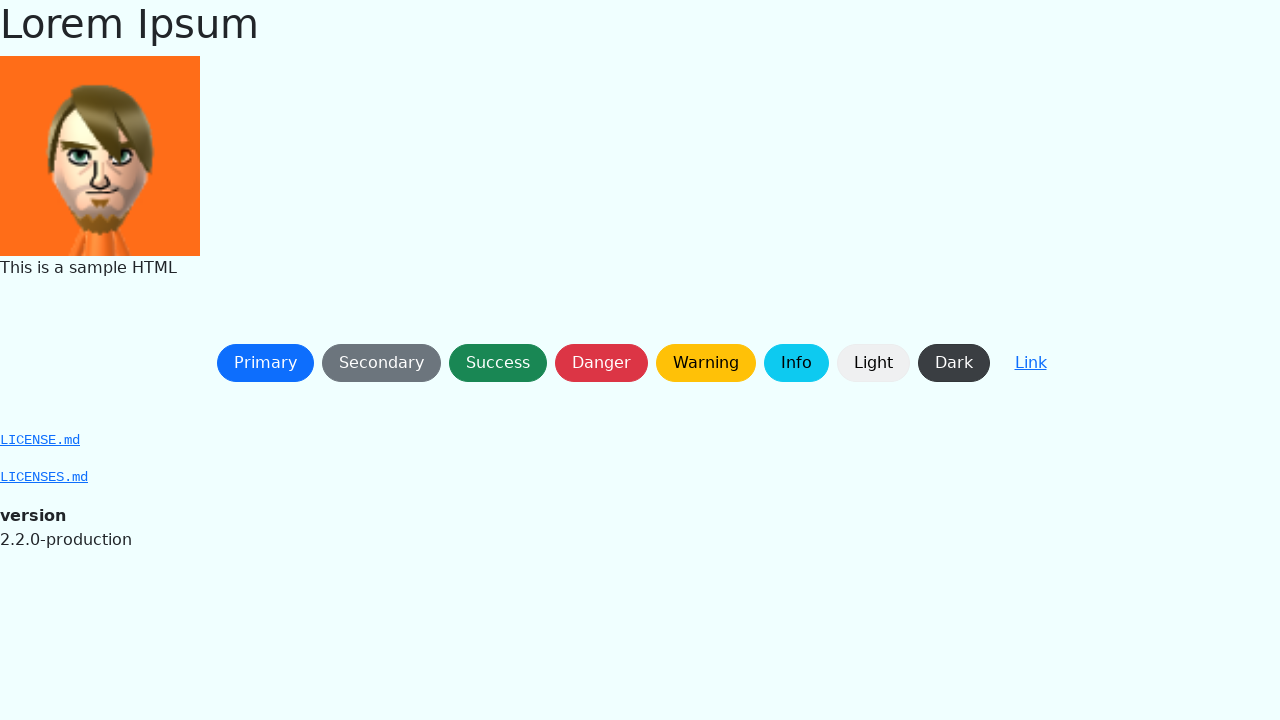

Waited 500ms after clicking button 6, alert accepted if present
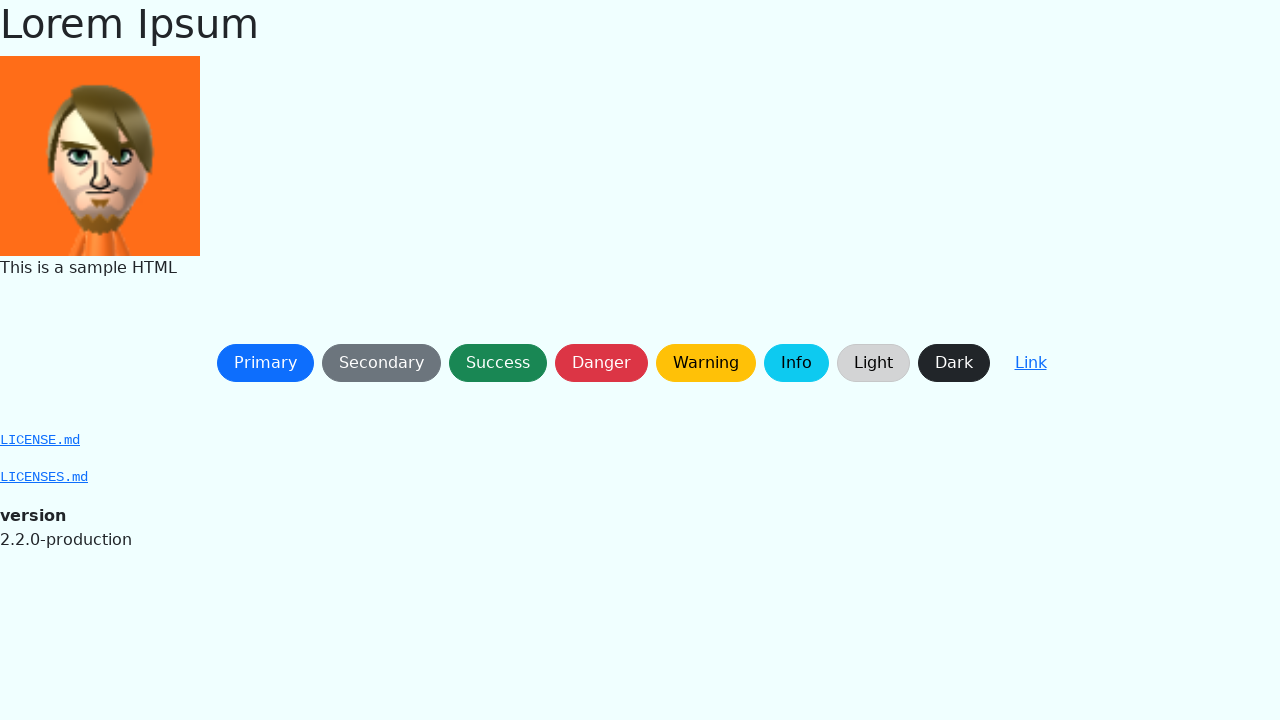

Clicked button 5 (right to left order) at (796, 363) on button >> nth=5
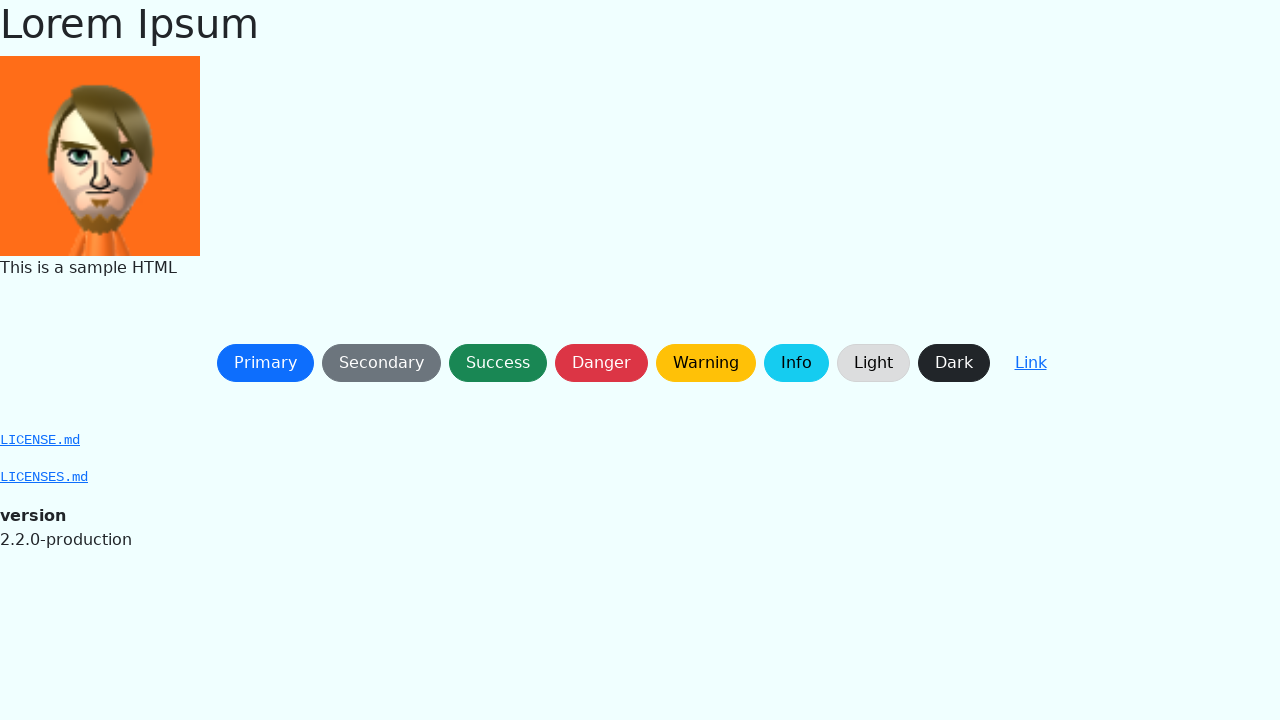

Waited 500ms after clicking button 5, alert accepted if present
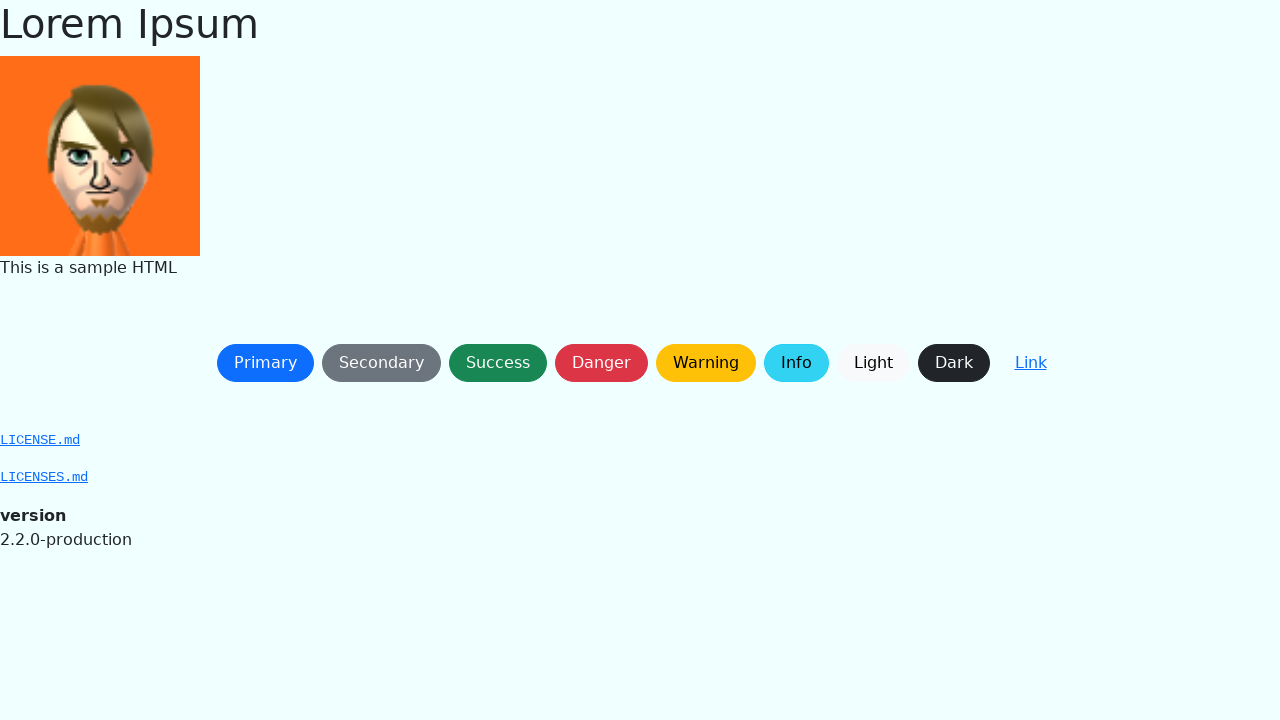

Clicked button 4 (right to left order) at (706, 363) on button >> nth=4
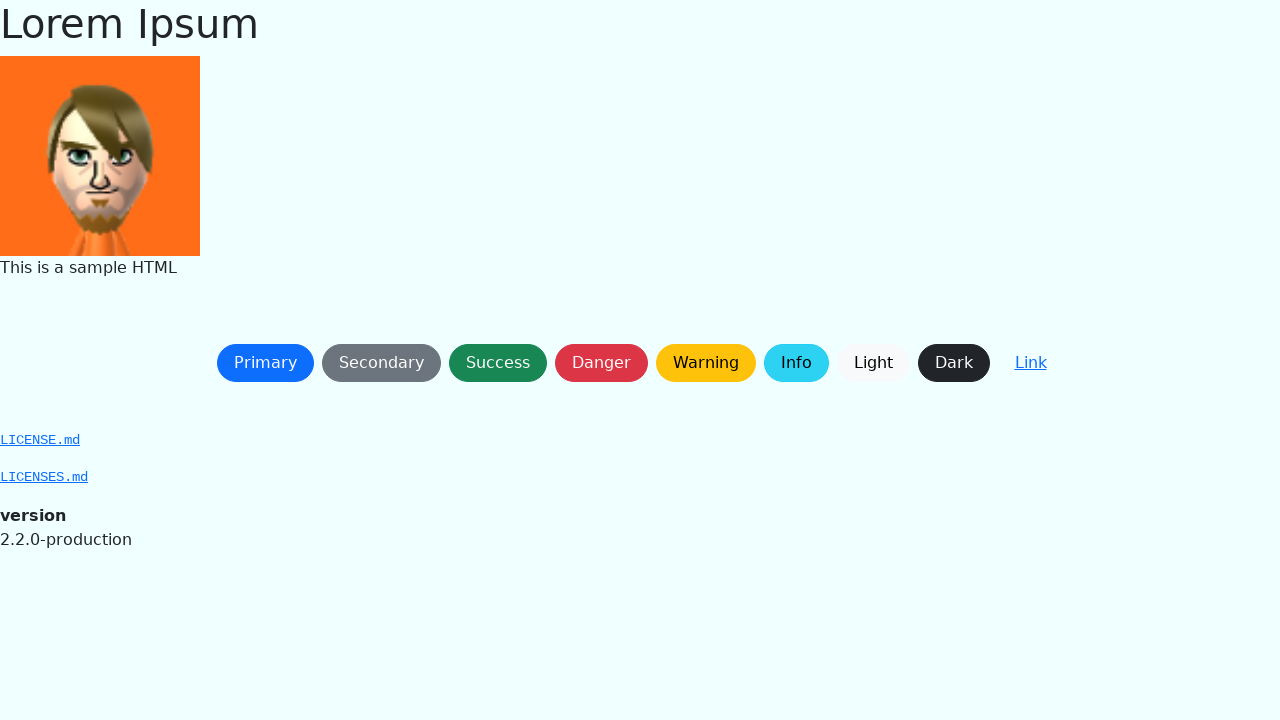

Waited 500ms after clicking button 4, alert accepted if present
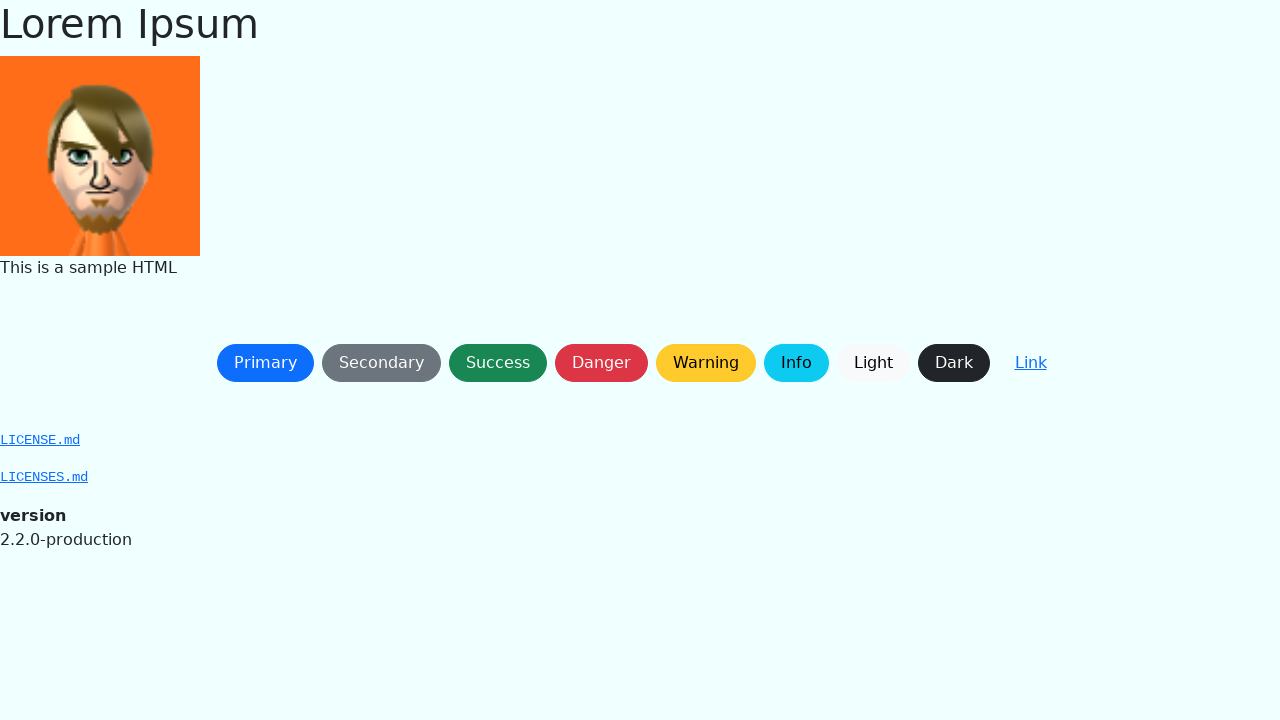

Clicked button 3 (right to left order) at (601, 363) on button >> nth=3
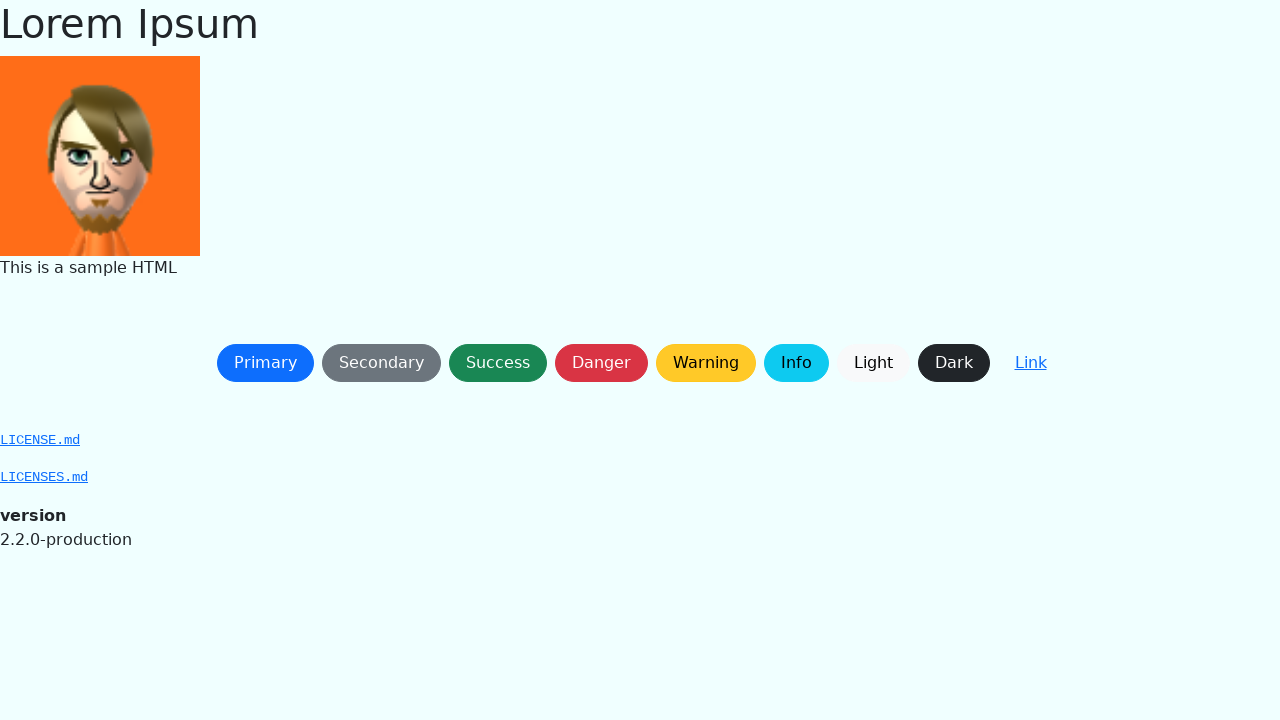

Waited 500ms after clicking button 3, alert accepted if present
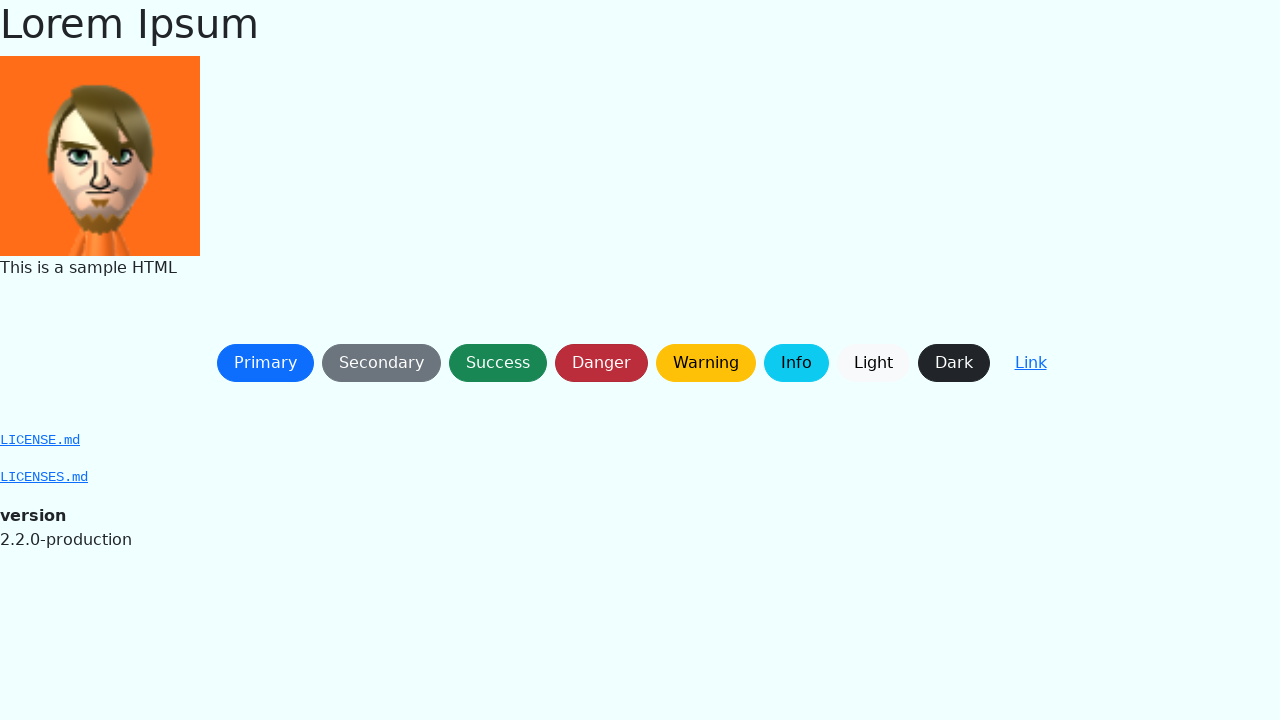

Clicked button 2 (right to left order) at (498, 363) on button >> nth=2
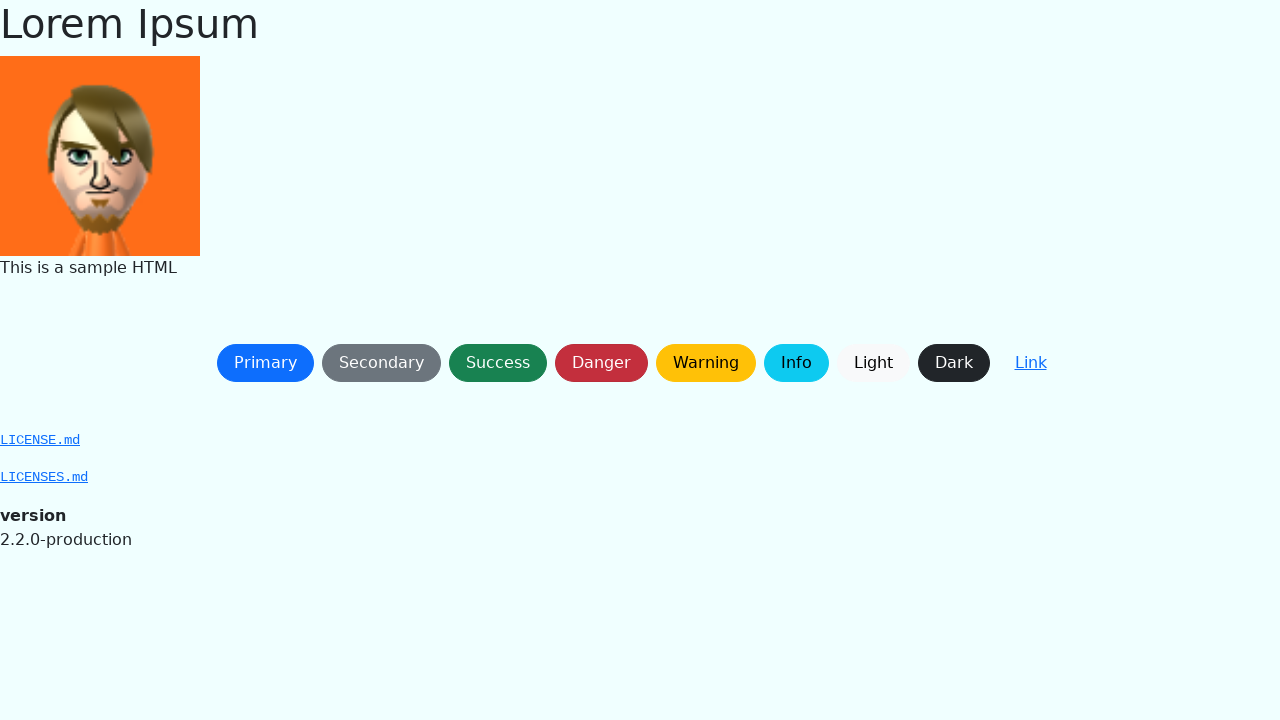

Waited 500ms after clicking button 2, alert accepted if present
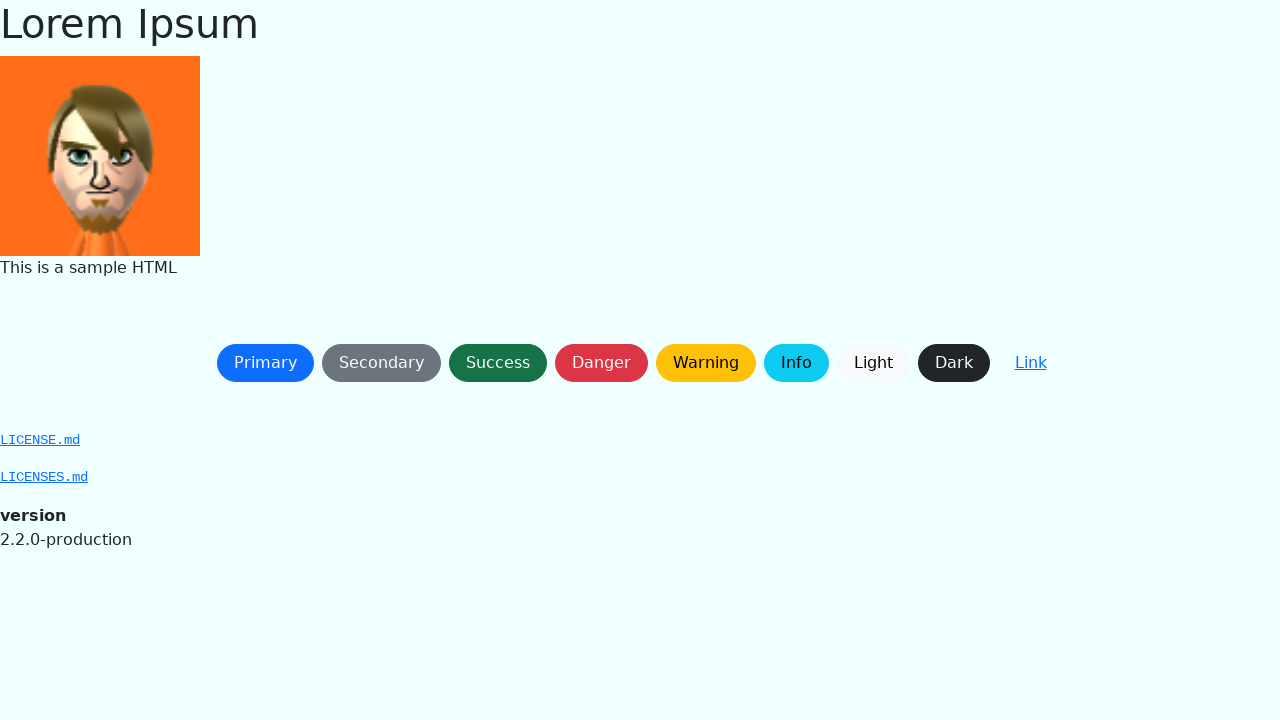

Clicked button 1 (right to left order) at (381, 363) on button >> nth=1
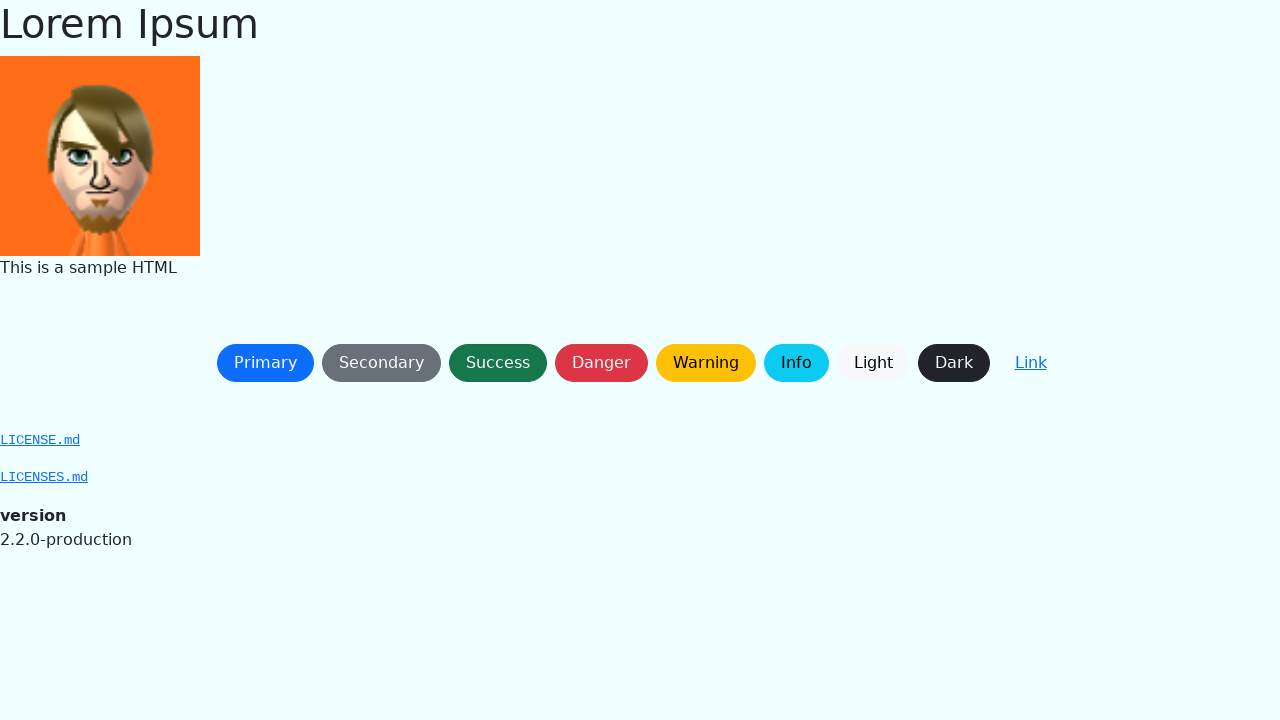

Waited 500ms after clicking button 1, alert accepted if present
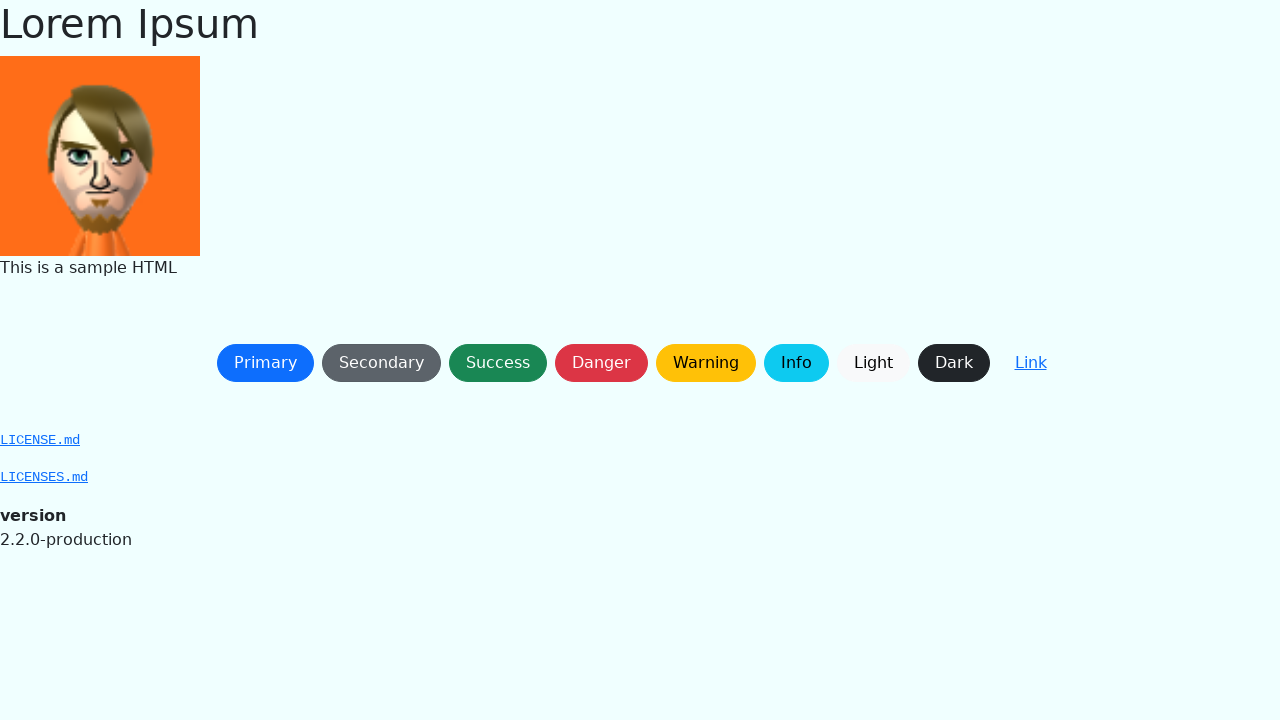

Clicked button 0 (right to left order) at (265, 363) on button >> nth=0
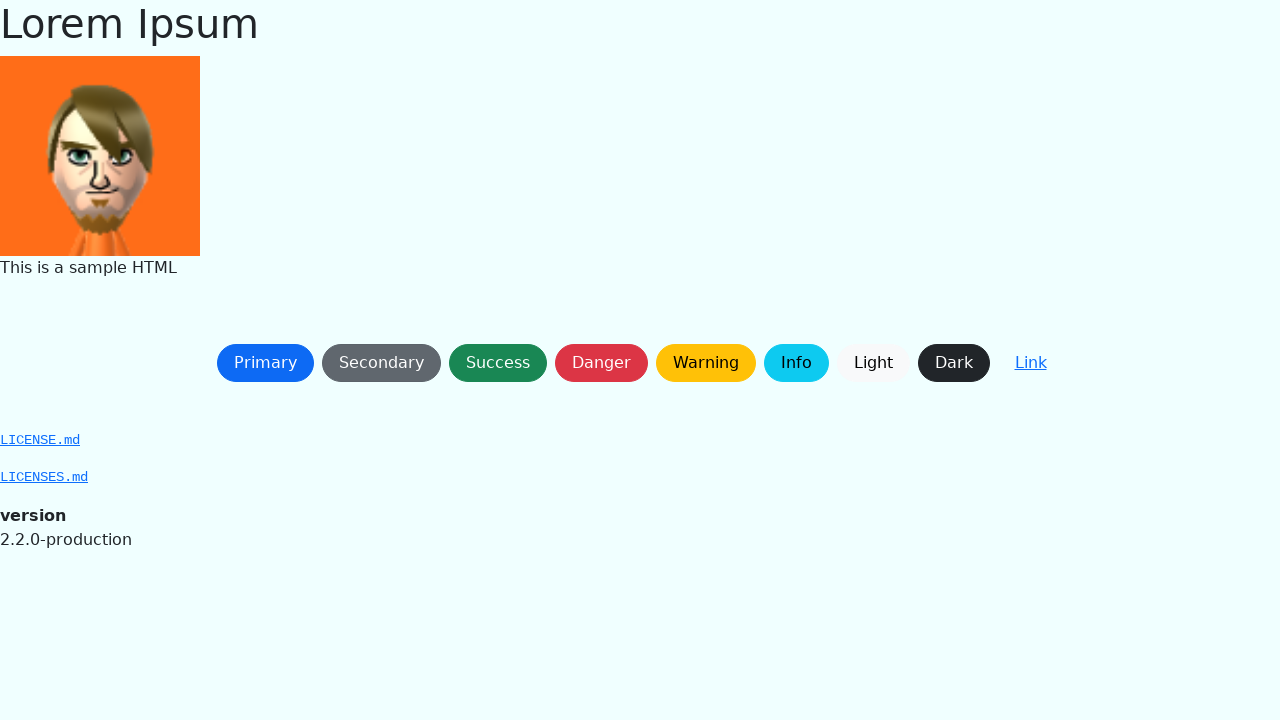

Waited 500ms after clicking button 0, alert accepted if present
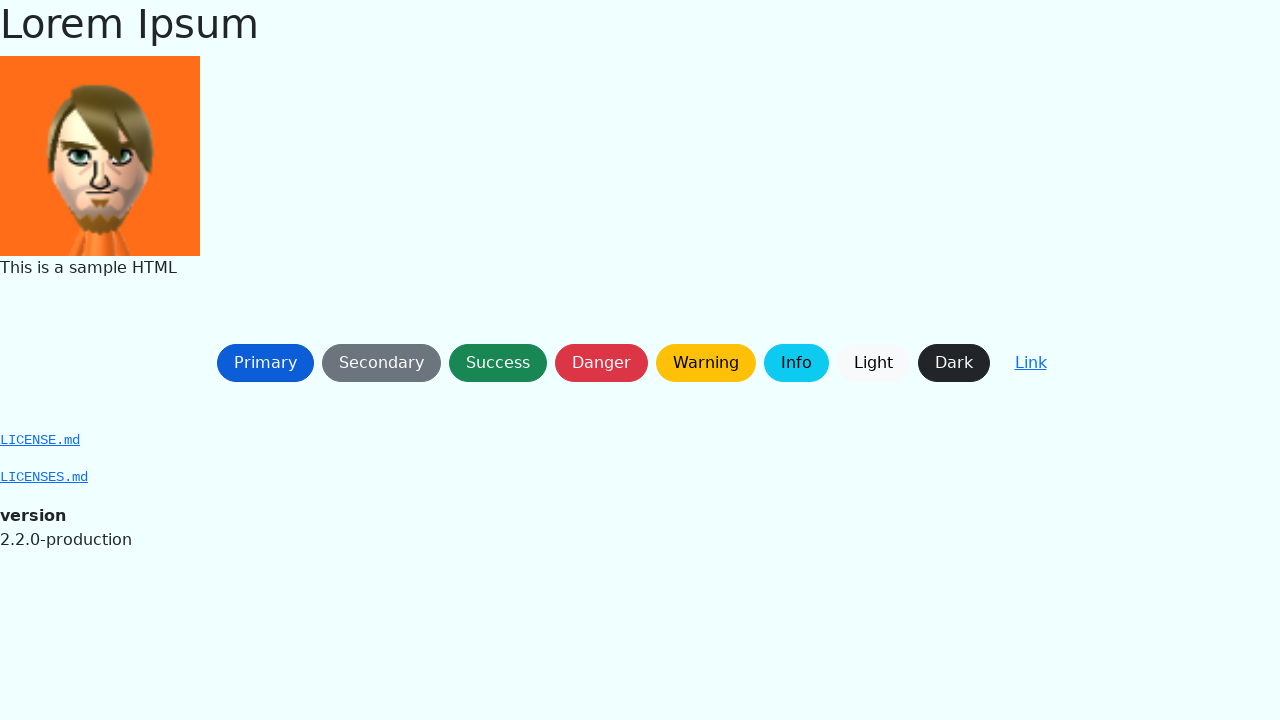

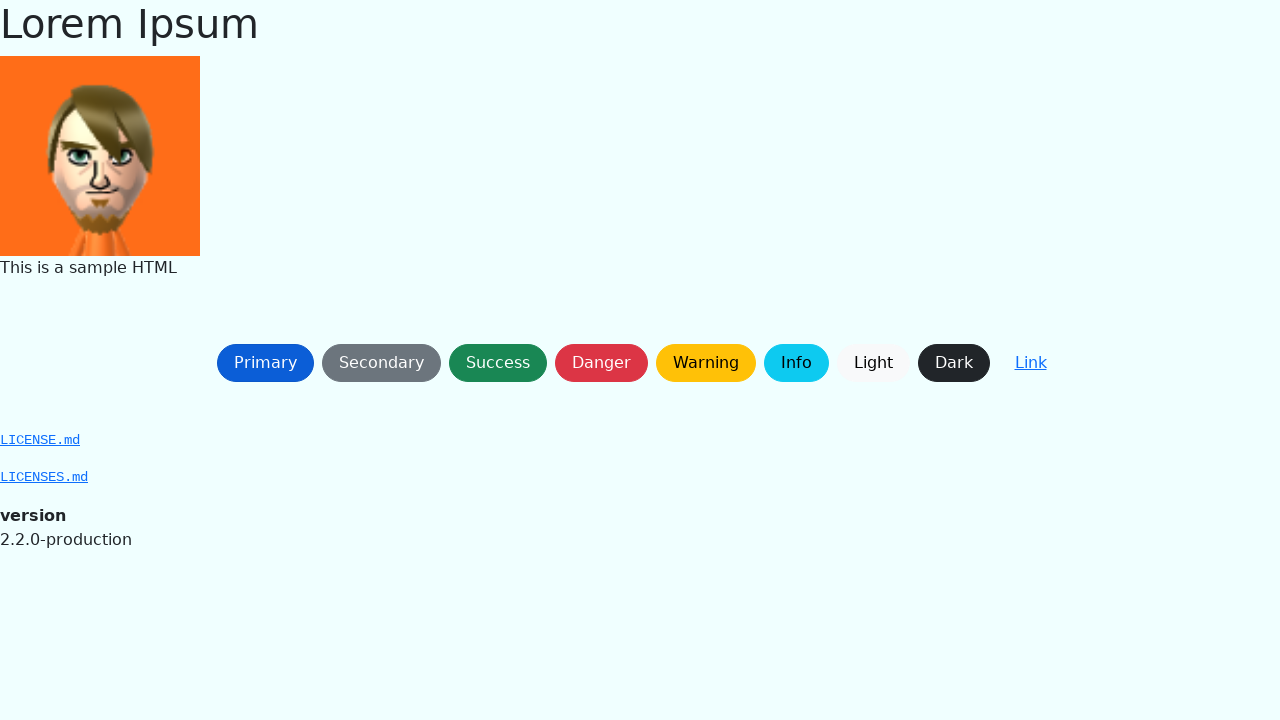